Tests JavaScript alert/prompt handling by clicking a demo button, entering text into a prompt dialog, and accepting the alerts

Starting URL: https://javascript.info/alert-prompt-confirm

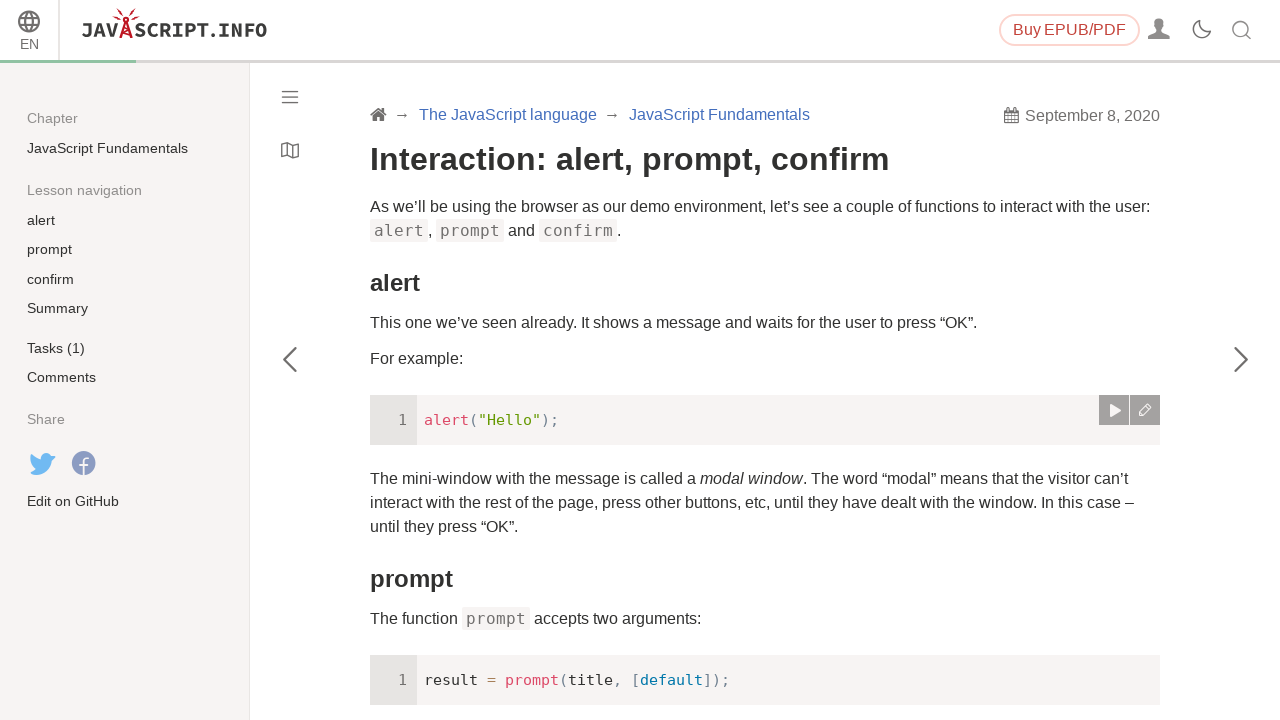

Clicked 'Run the demo' link to trigger alert/prompt dialog at (420, 361) on text=Run the demo
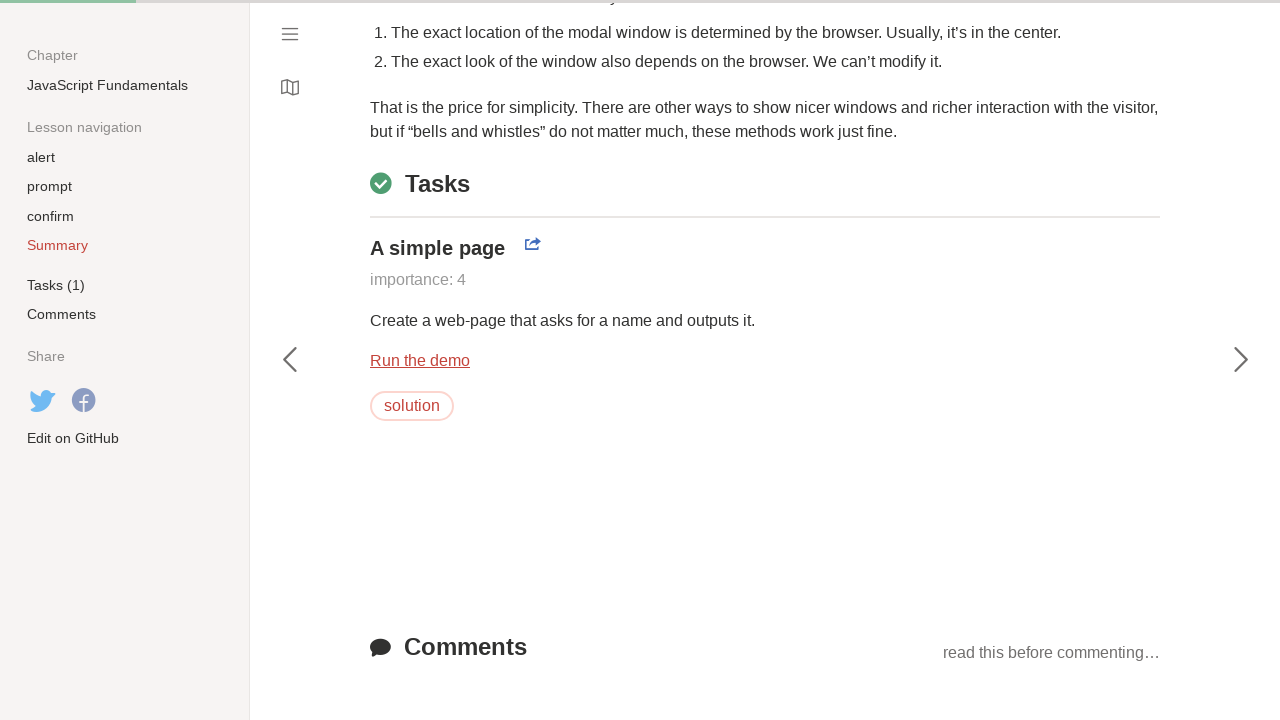

Set up dialog handler to accept prompt with name 'Sudhakar'
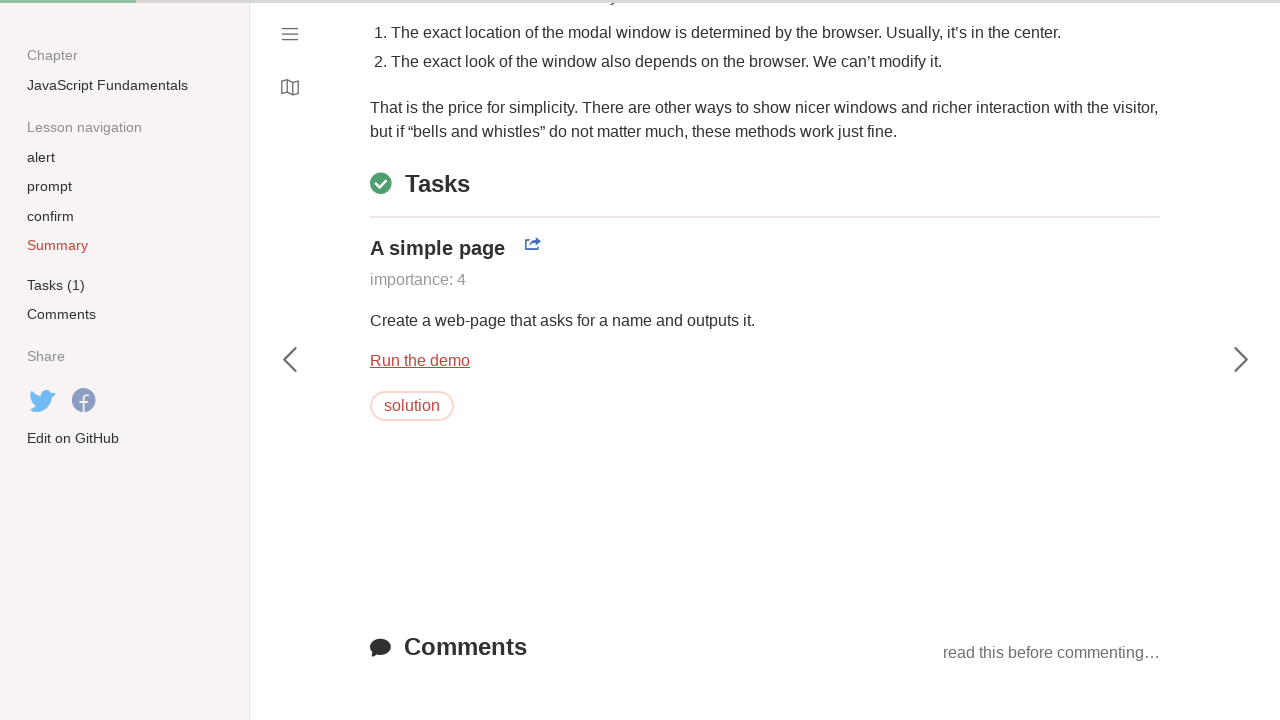

Waited for prompt dialog to appear and be handled
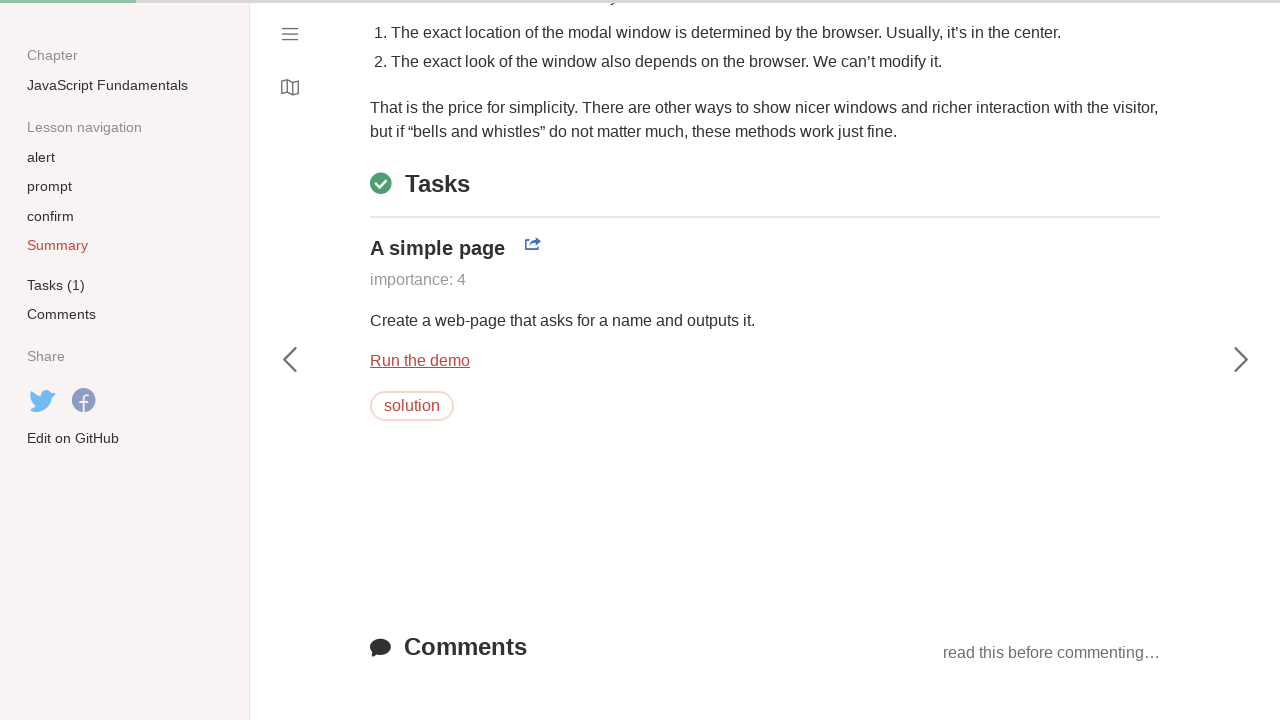

Set up dialog handler to accept any subsequent alert dialogs
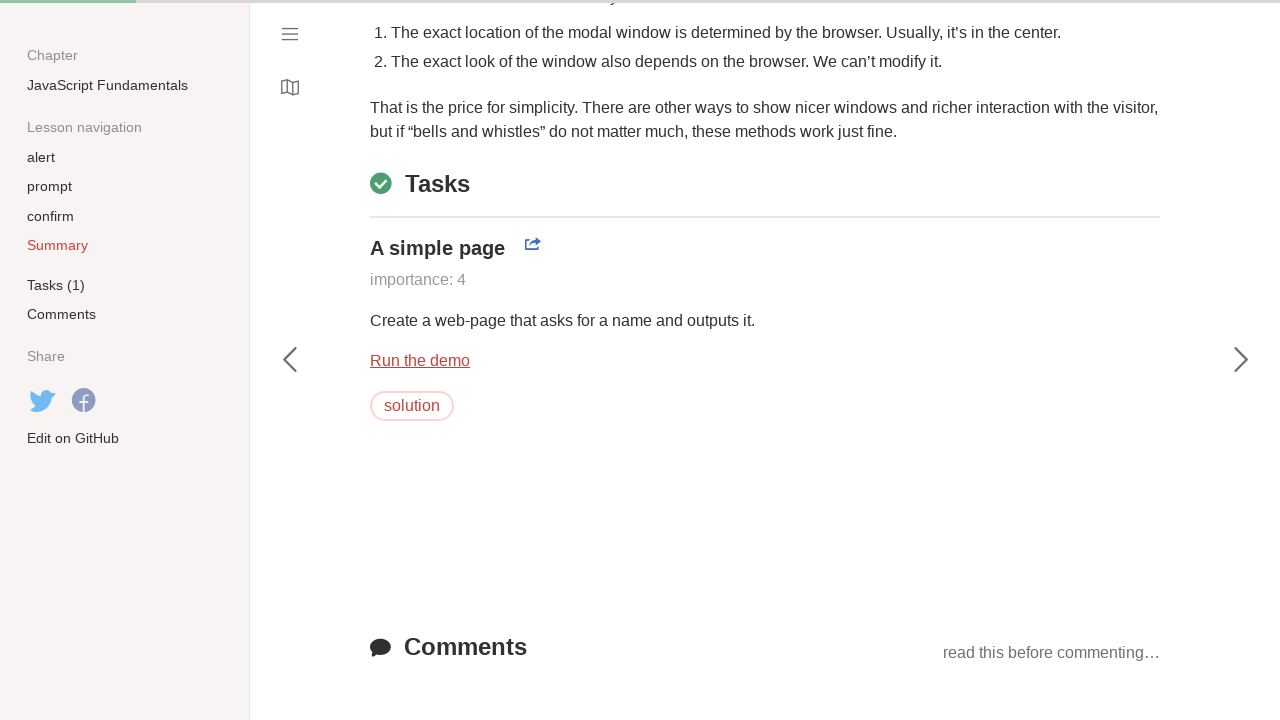

Waited for additional alert dialogs to be handled
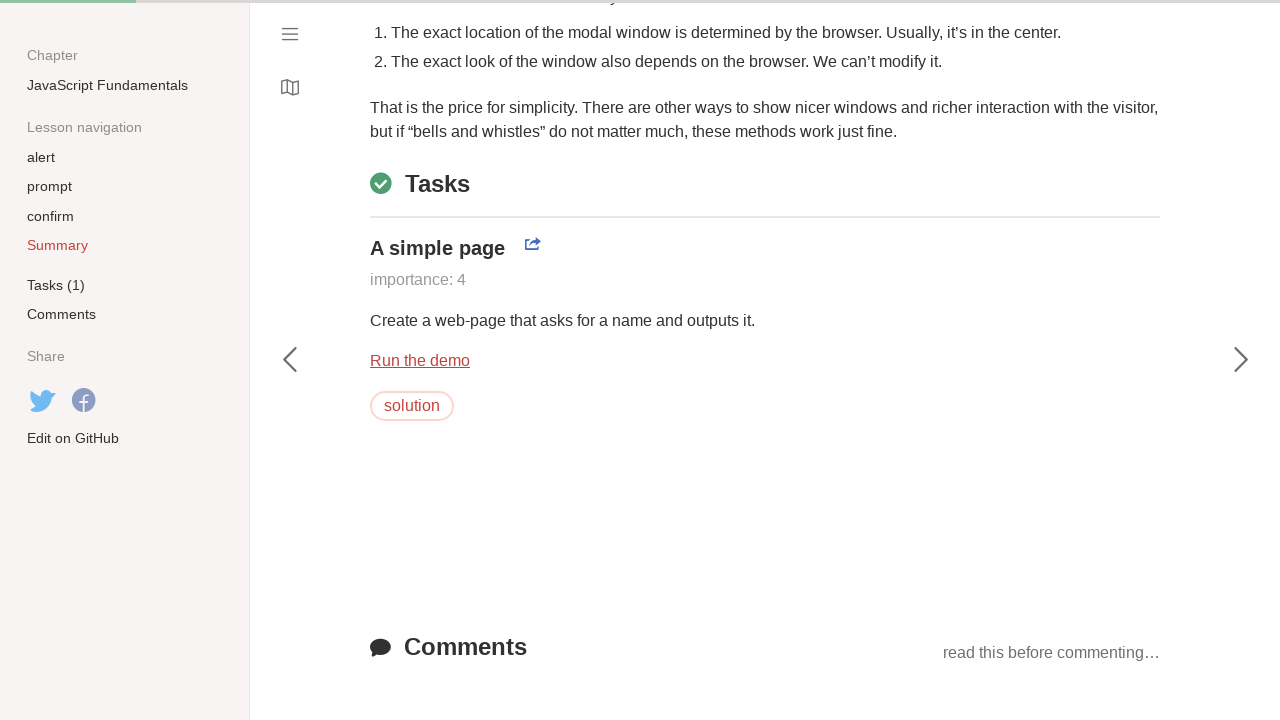

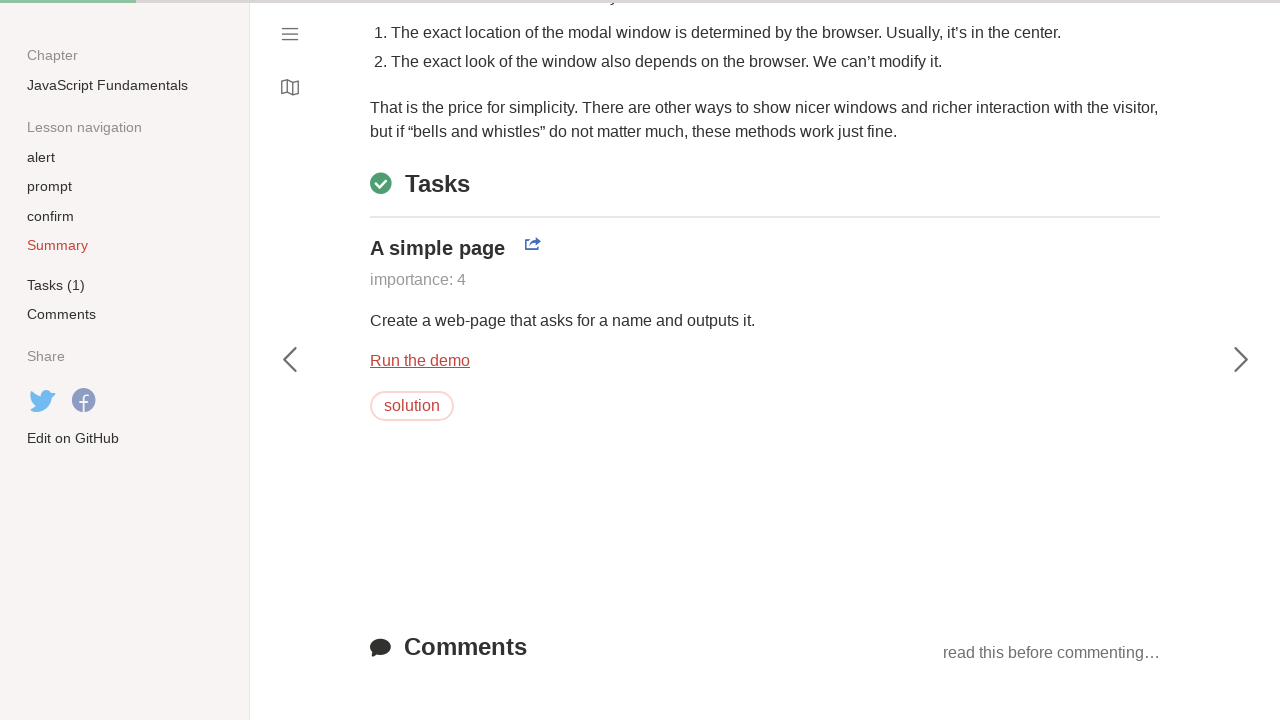